Tests calendar date picker functionality by clicking on the datepicker field and selecting a specific date (27) from the calendar widget

Starting URL: http://seleniumpractise.blogspot.in/2016/08/how-to-handle-calendar-in-selenium.html

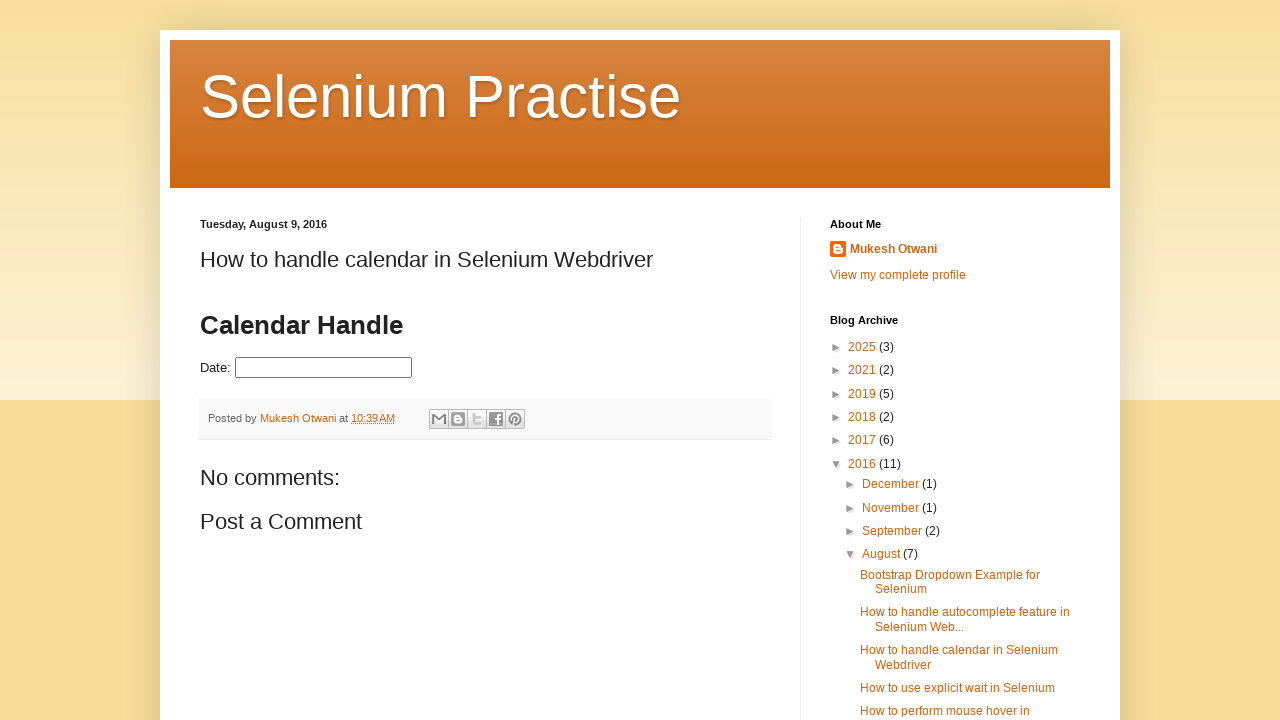

Clicked on datepicker field to open calendar widget at (324, 368) on #datepicker
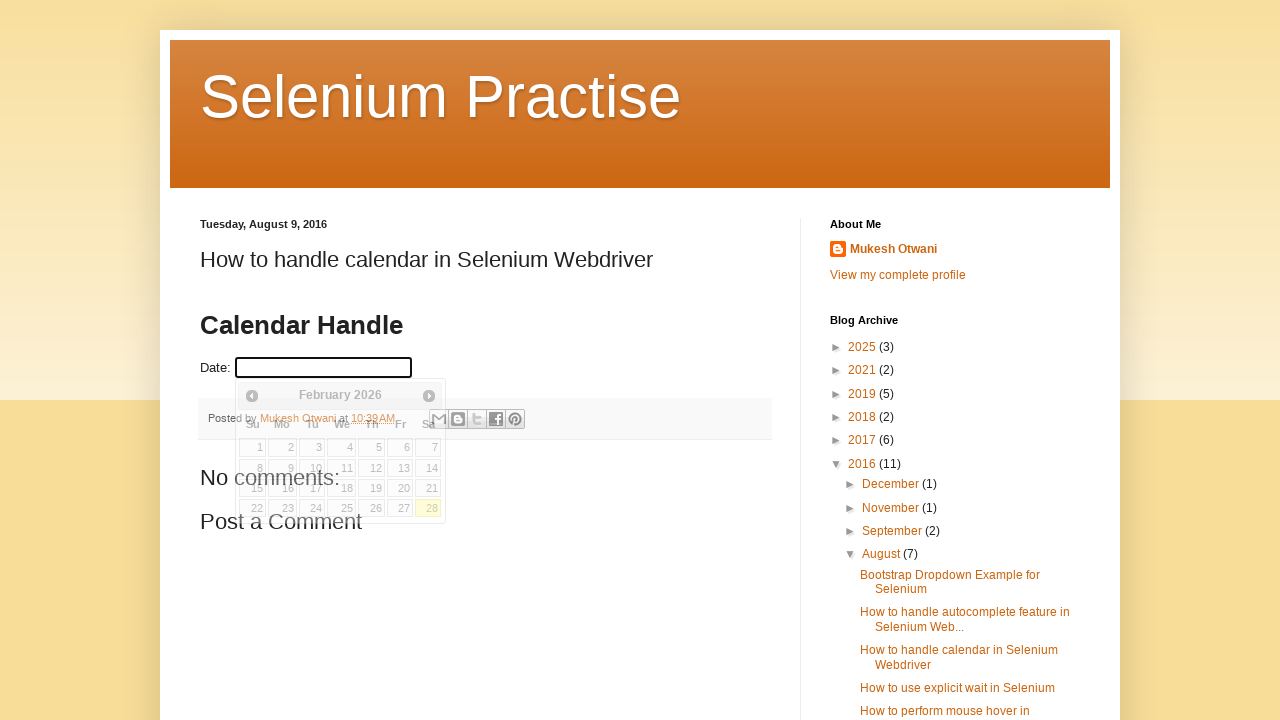

Calendar widget loaded and became visible
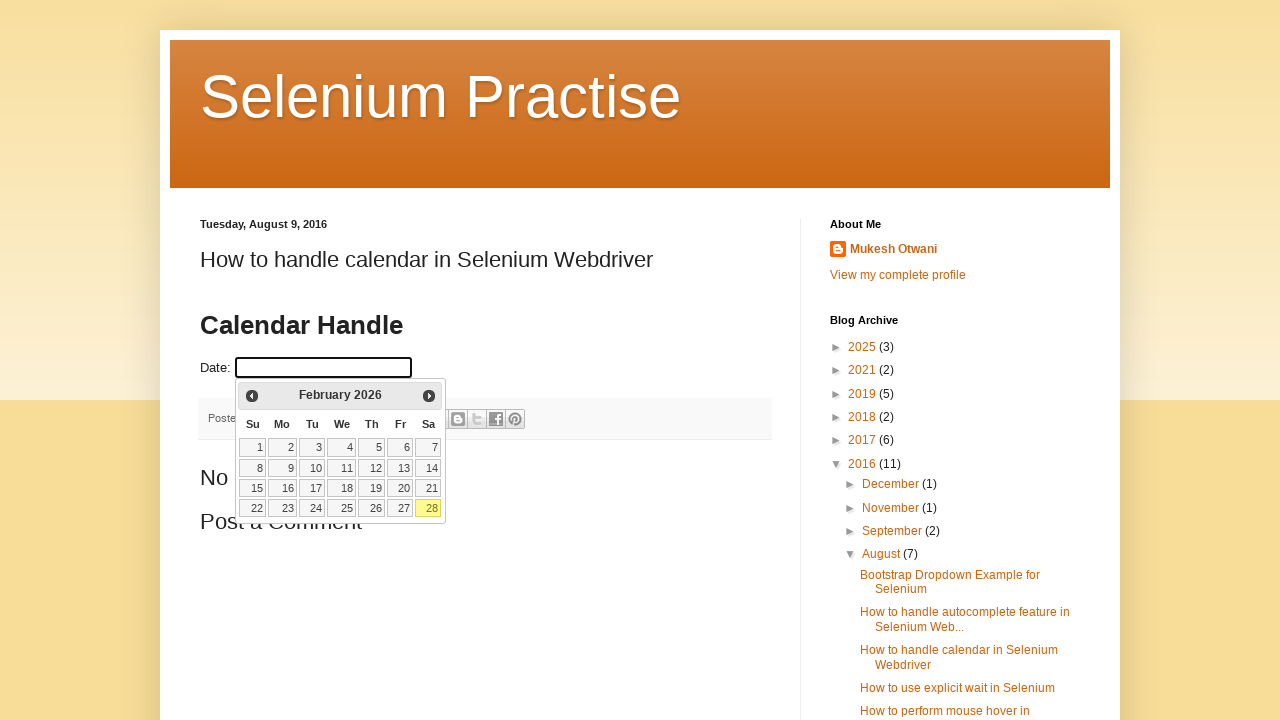

Selected date 27 from the calendar at (400, 508) on xpath=//table[@class='ui-datepicker-calendar']//td/a[text()='27']
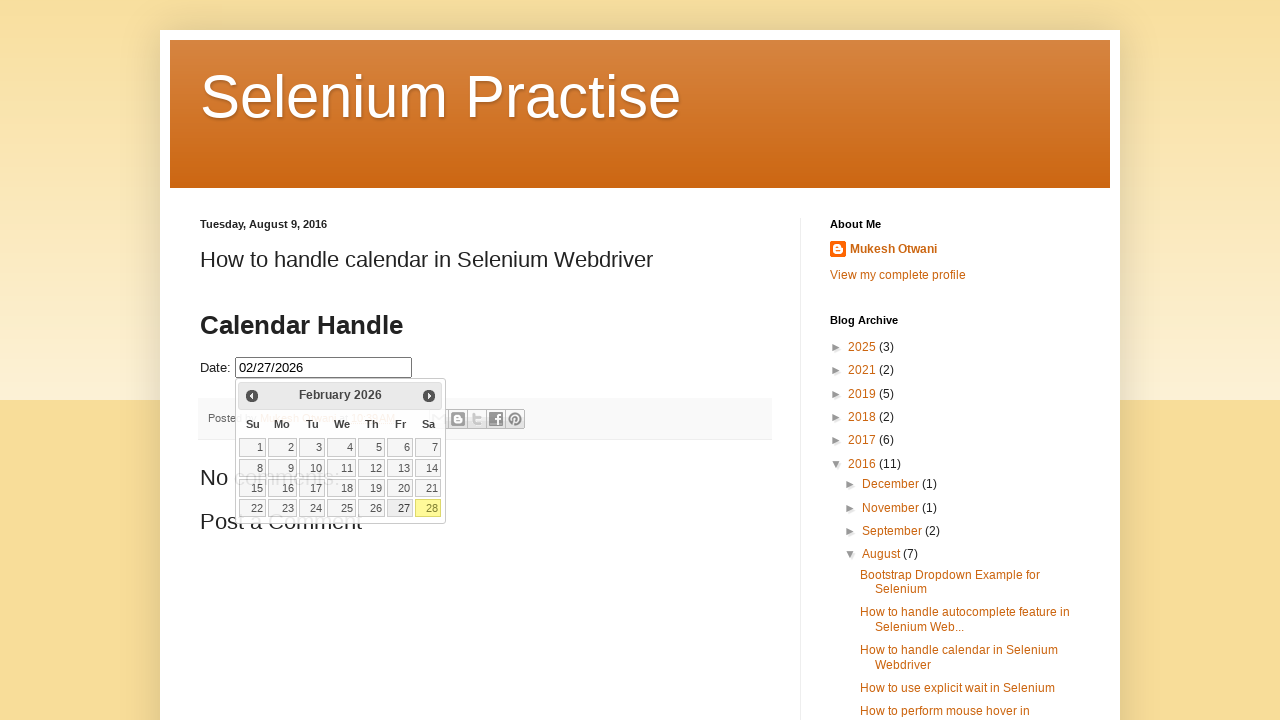

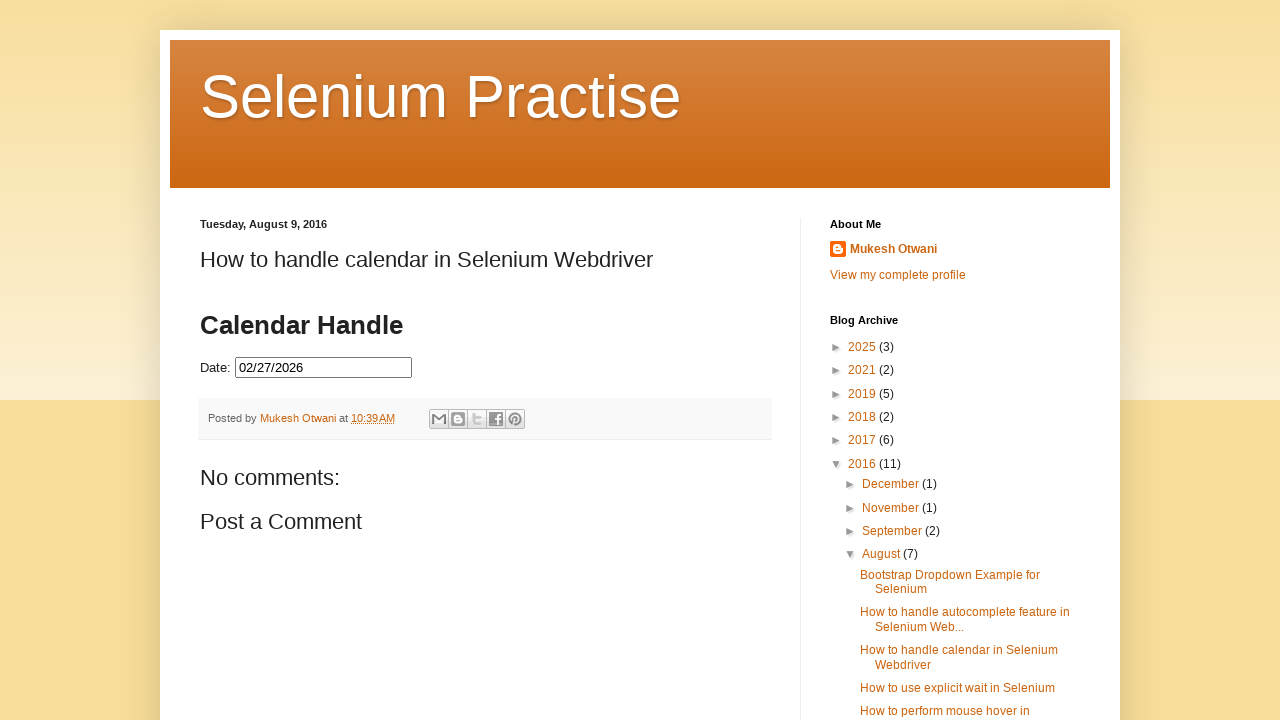